Tests the housing search functionality on the French CROUS student housing website by entering "Île-de-France" in the search field and submitting the search to verify results load correctly.

Starting URL: https://trouverunlogement.lescrous.fr/

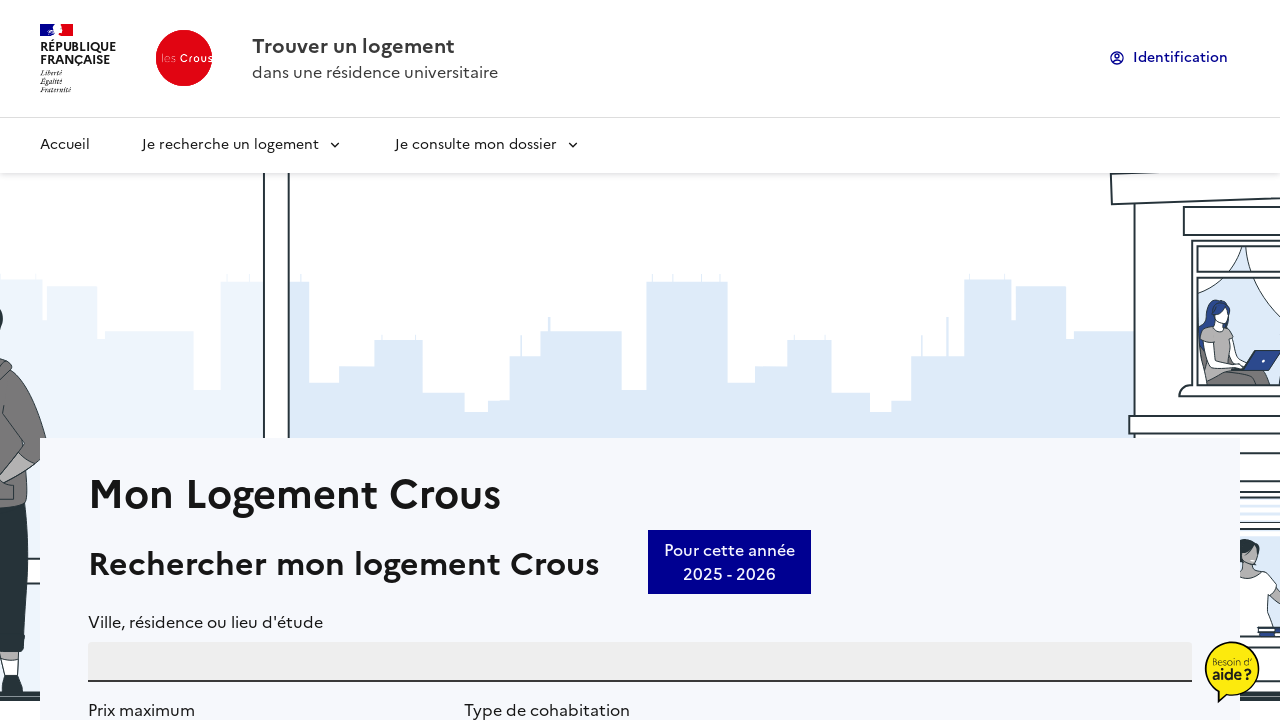

Search input field loaded
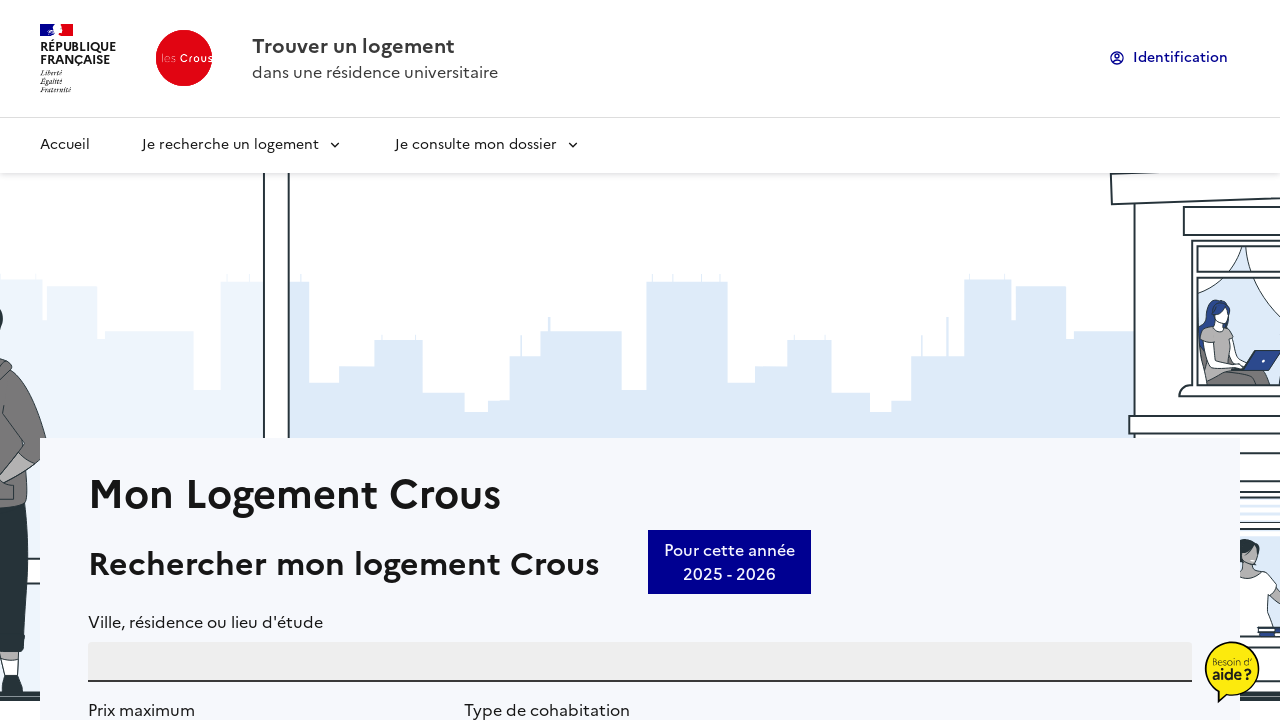

Filled search field with 'Île-de-France' on #PlaceAutocompletearia-autocomplete-1-input
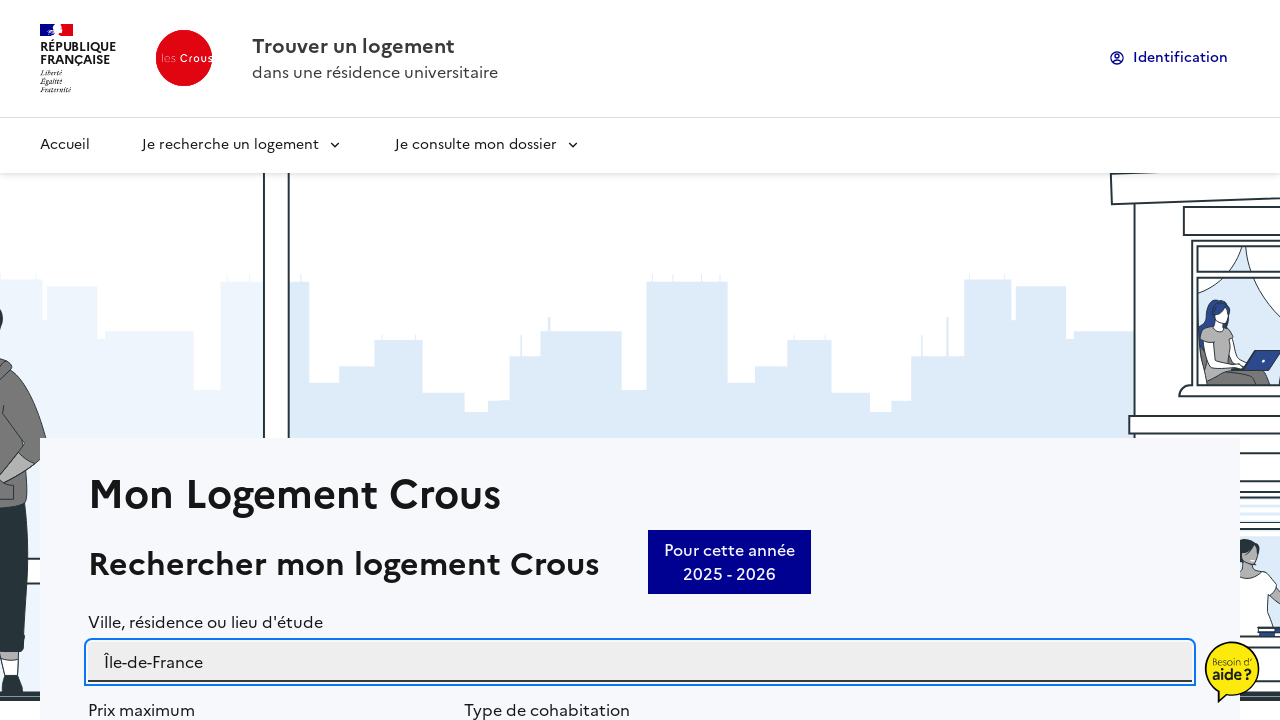

Waited for autocomplete suggestions to appear
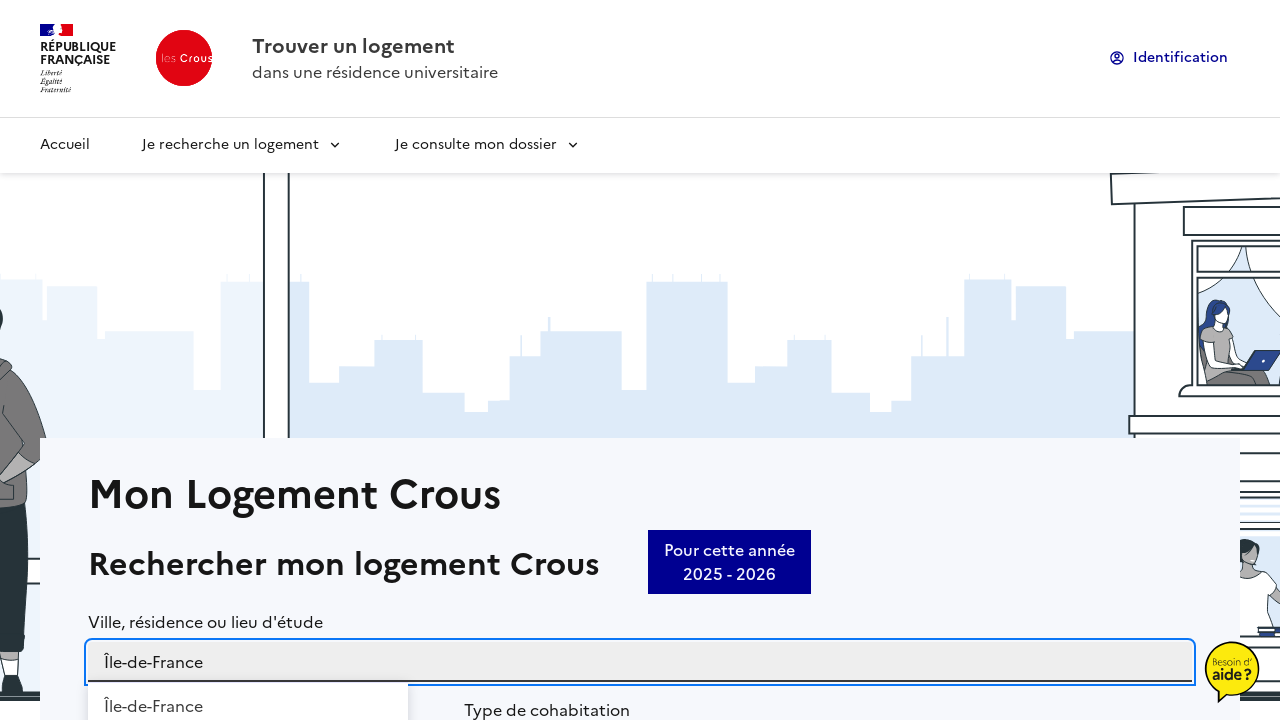

Clicked search button at (1093, 360) on button.fr-btn.svelte-w11odb
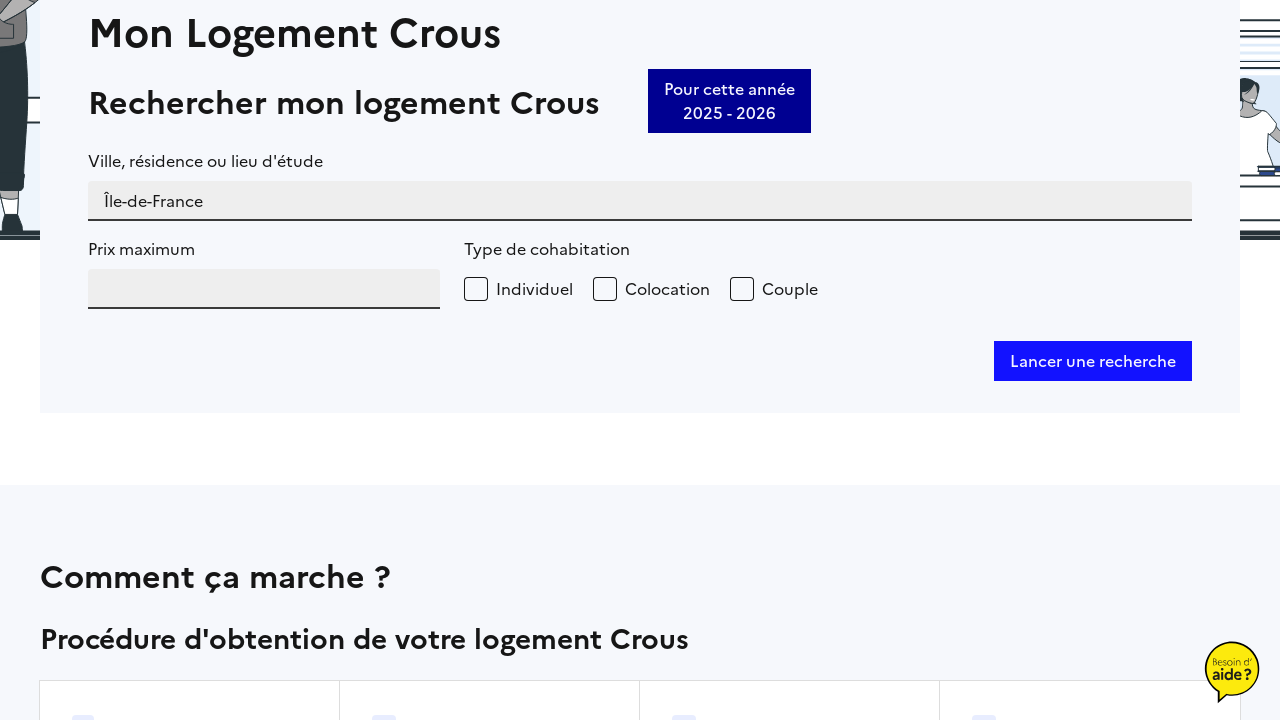

Search results grid loaded
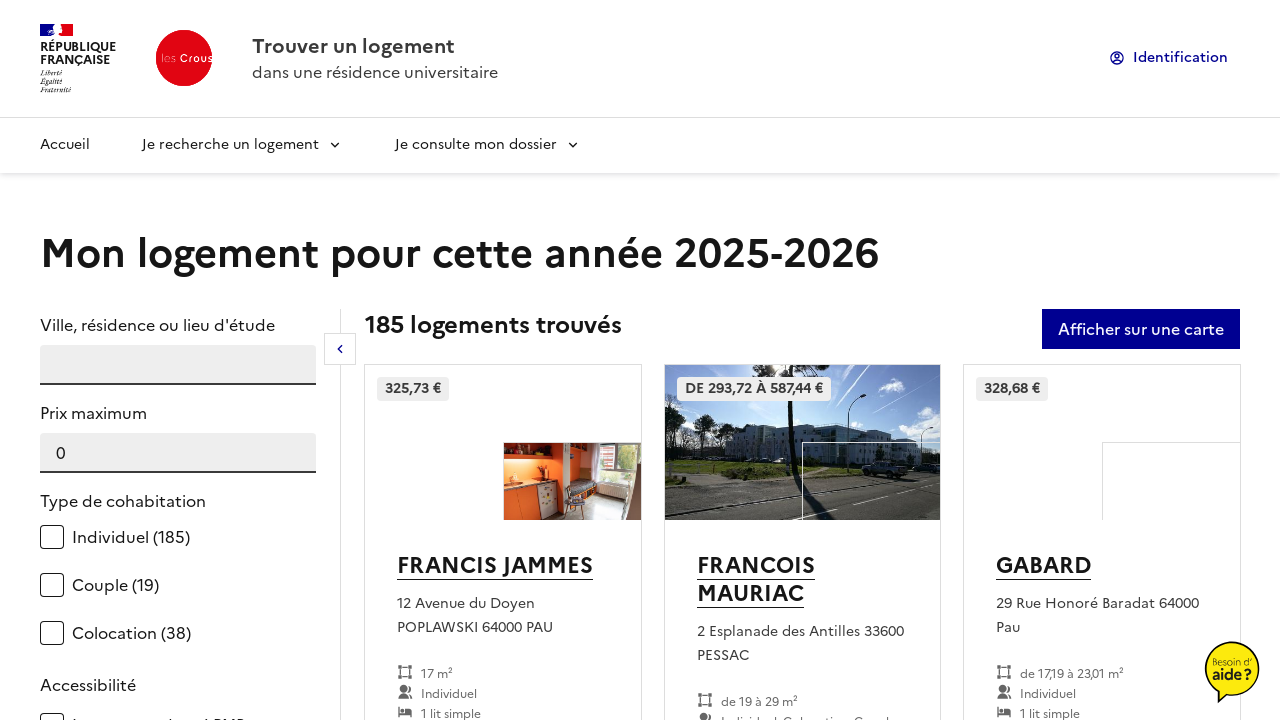

Verified search results contain list items
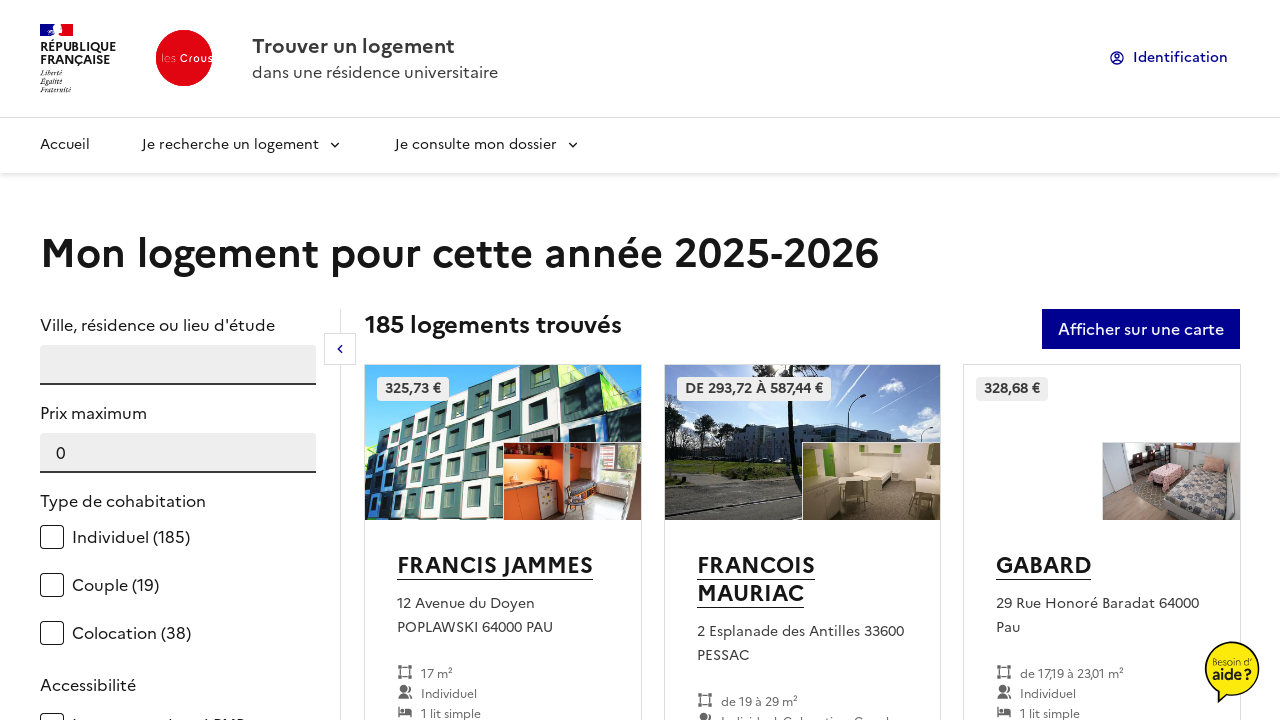

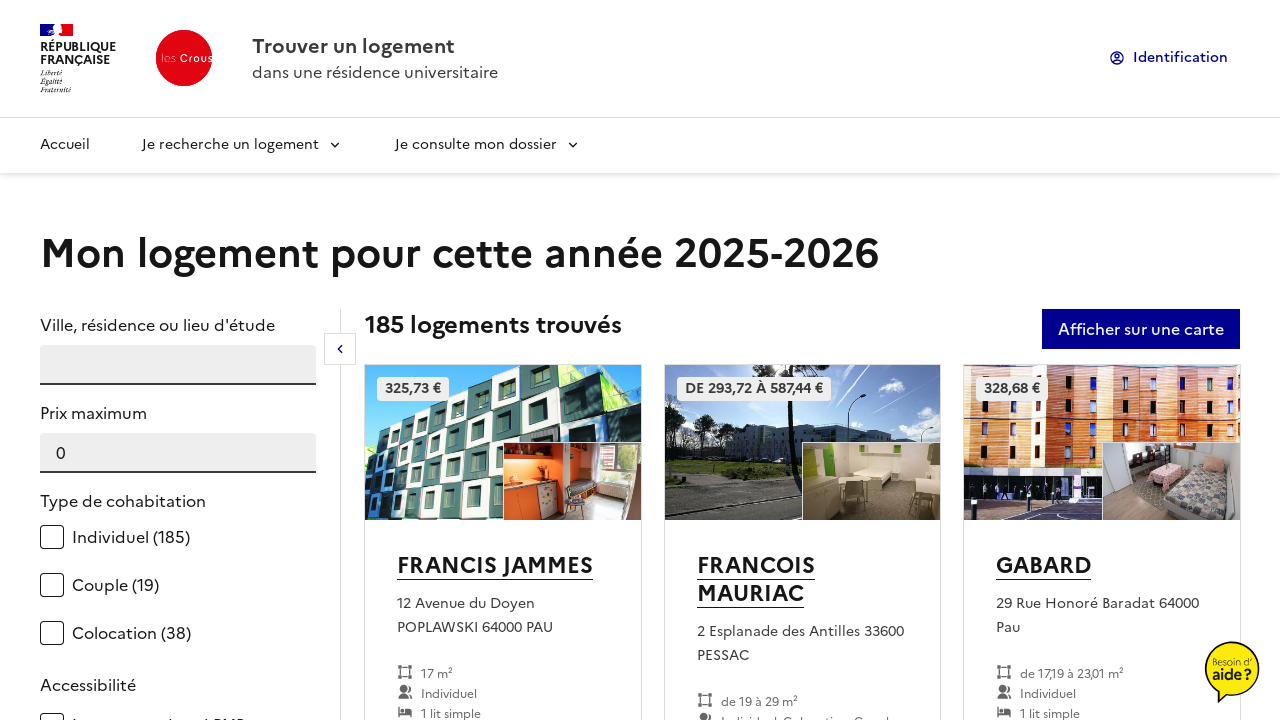